Tests radio button functionality by selecting the second radio button option on a form

Starting URL: https://formy-project.herokuapp.com/radiobutton

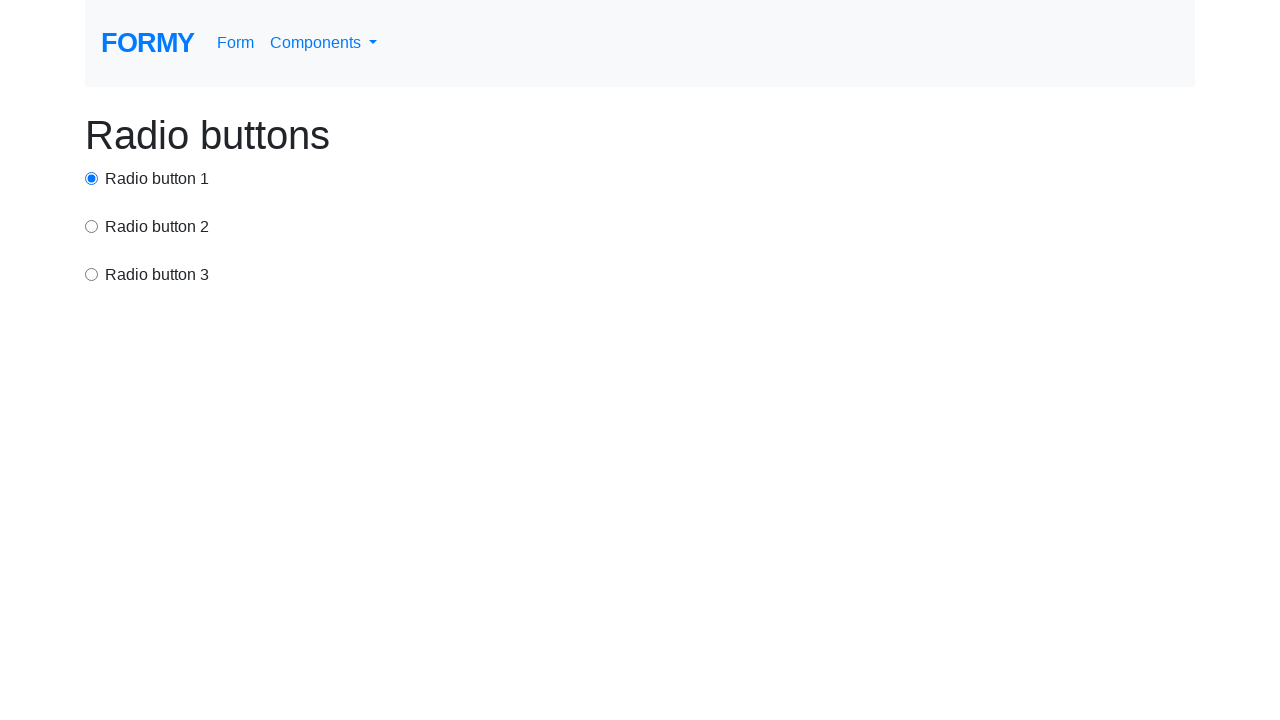

Navigated to radio button test page
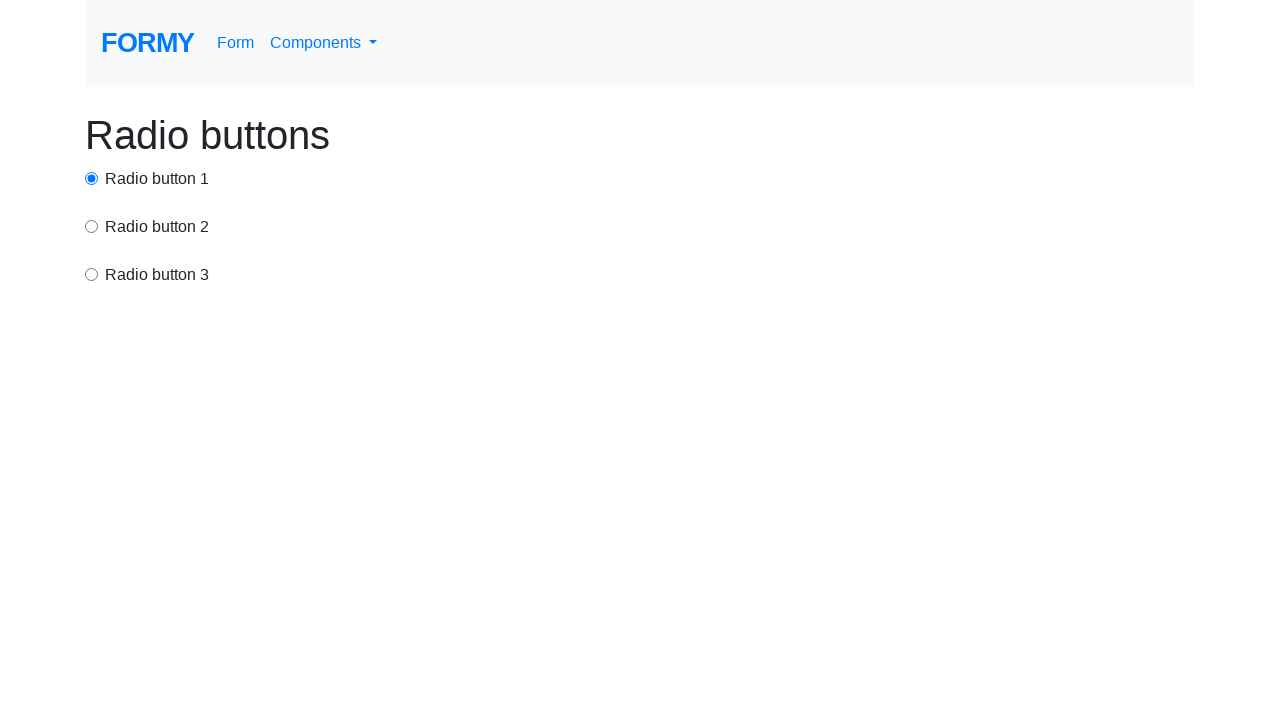

Selected the second radio button option at (92, 226) on input[value='option2']
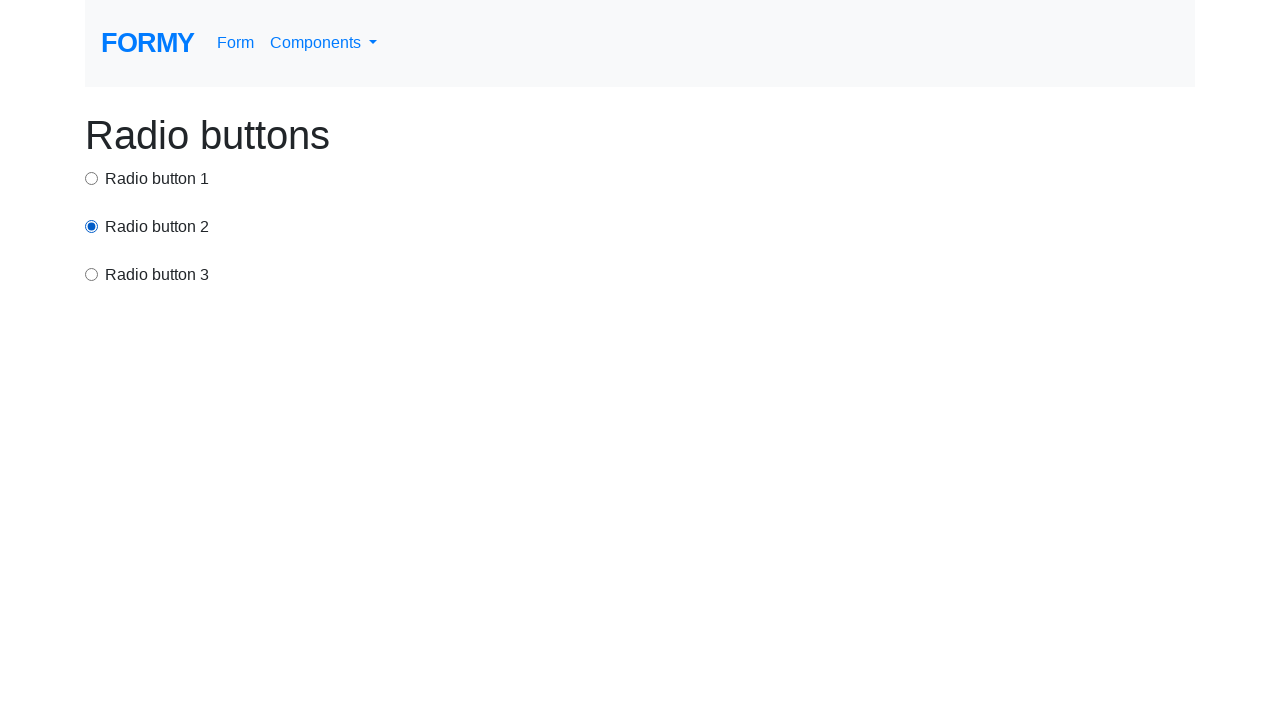

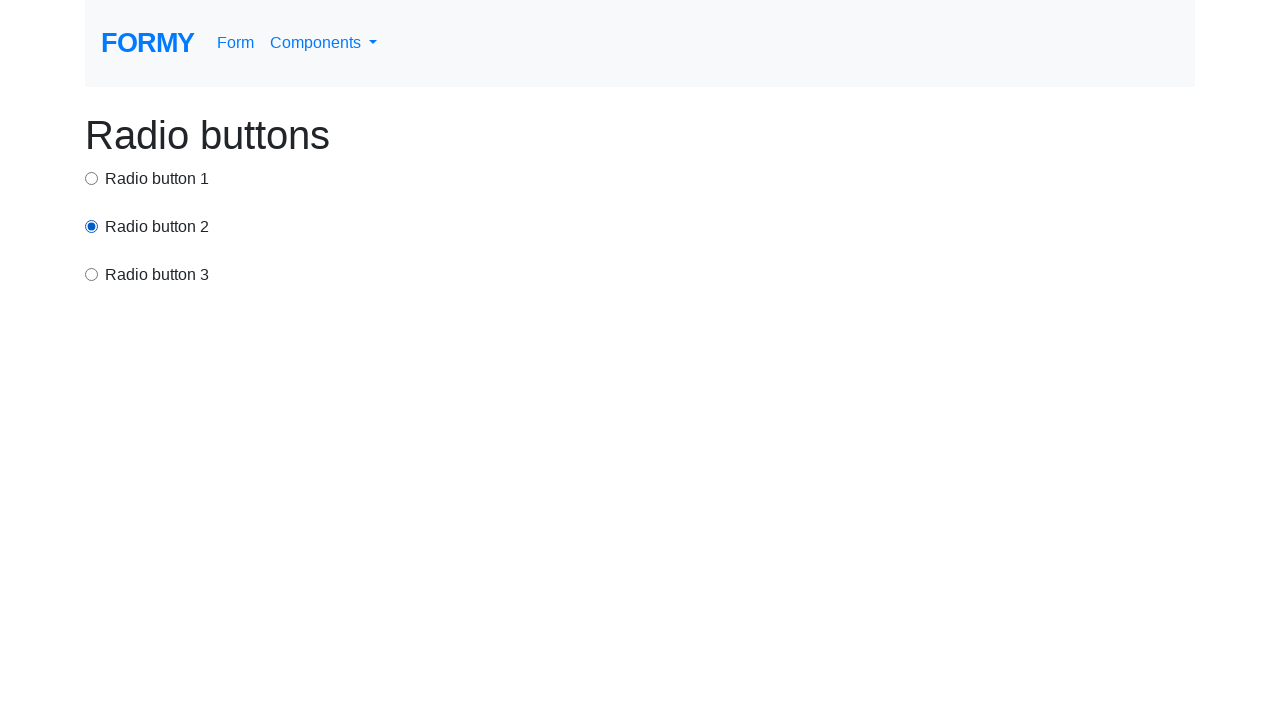